Tests alert handling functionality by triggering a confirm dialog and dismissing it

Starting URL: https://demoqa.com/alerts

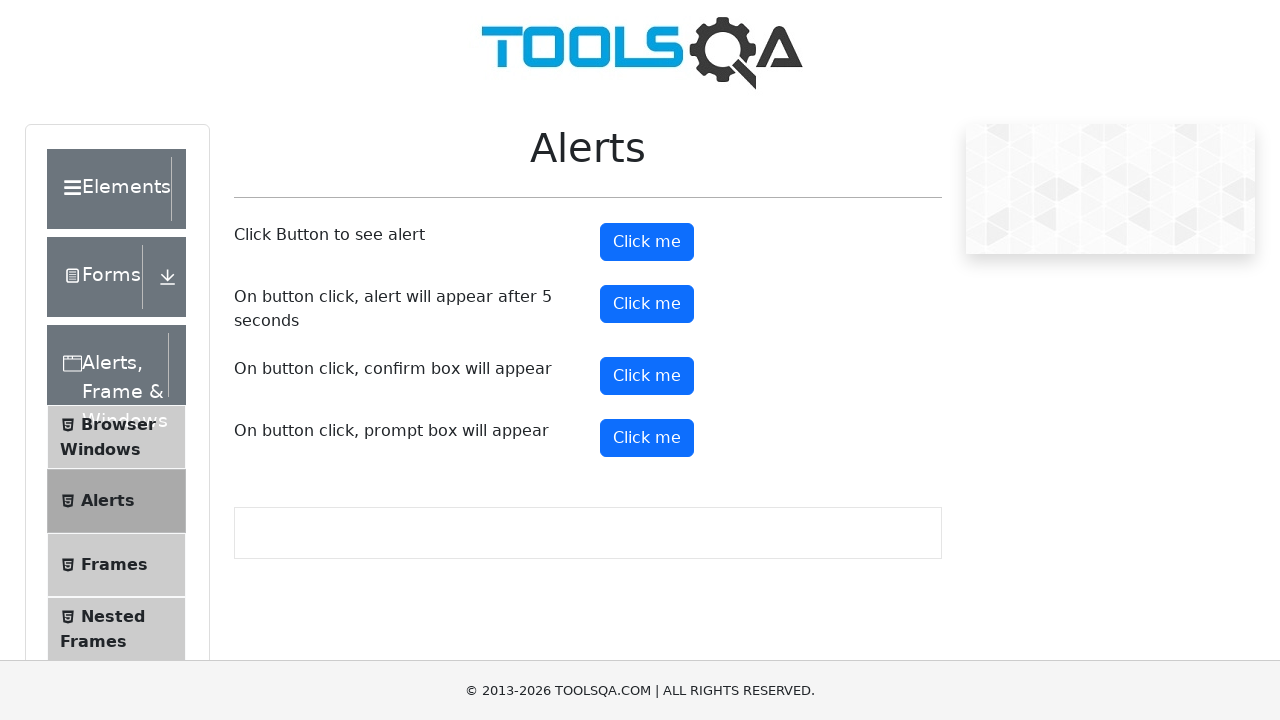

Clicked confirm button to trigger alert dialog at (647, 376) on #confirmButton
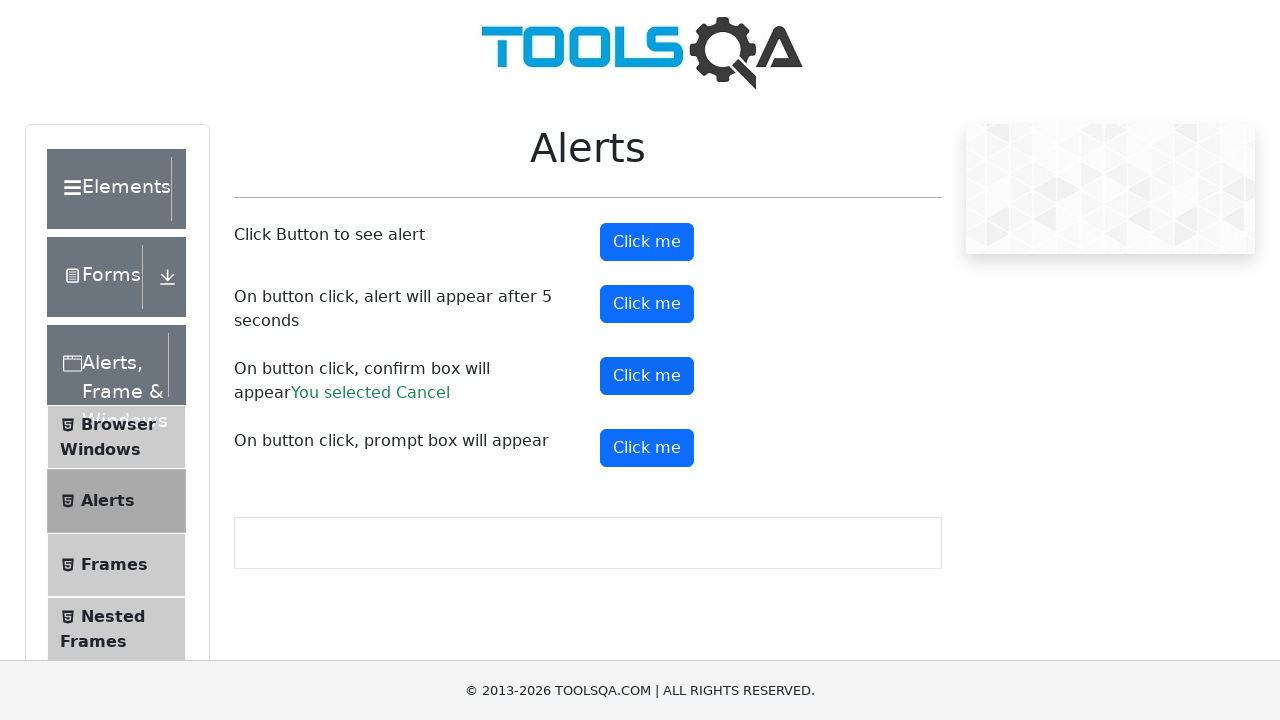

Set up dialog handler to dismiss alerts
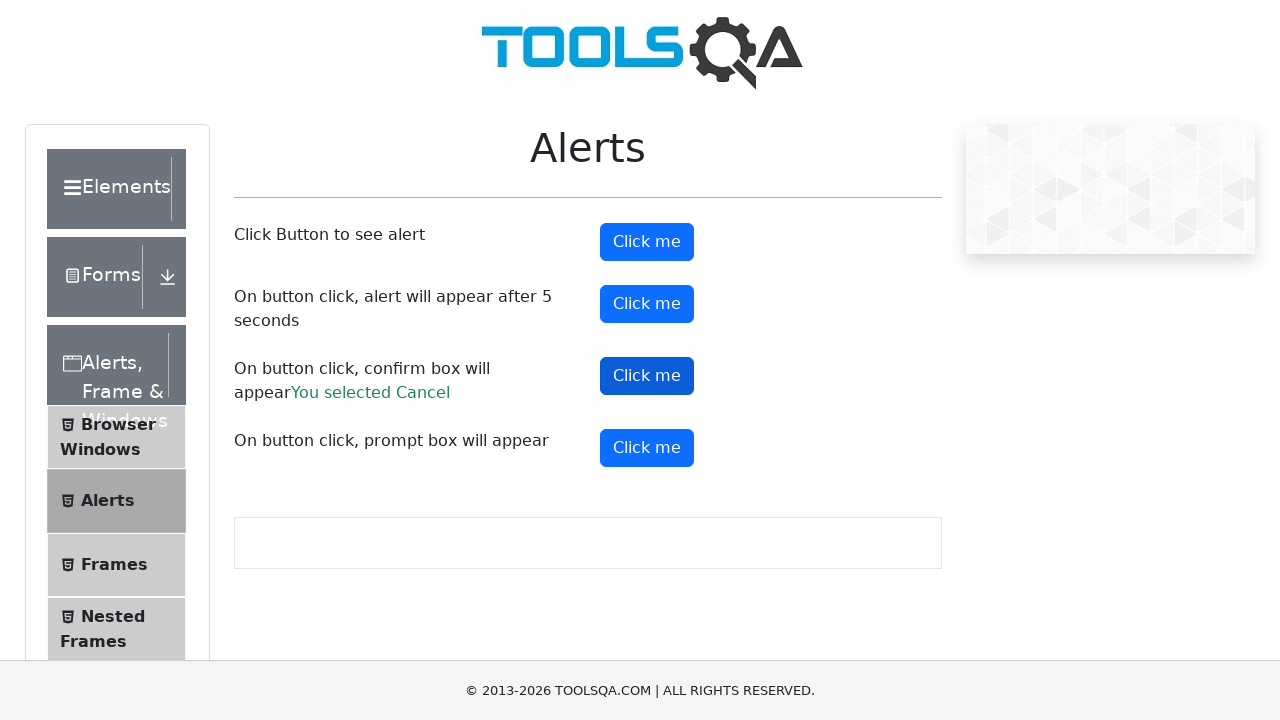

Clicked confirm button again to trigger dialog with handler active at (647, 376) on #confirmButton
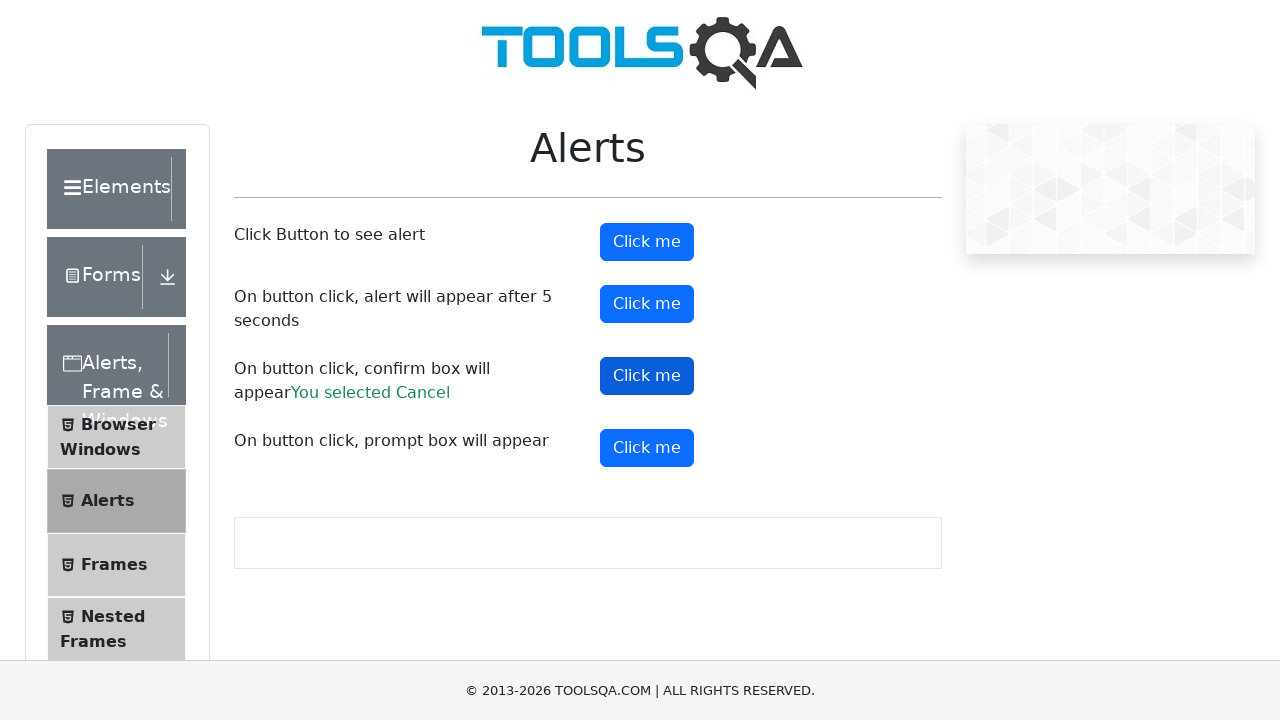

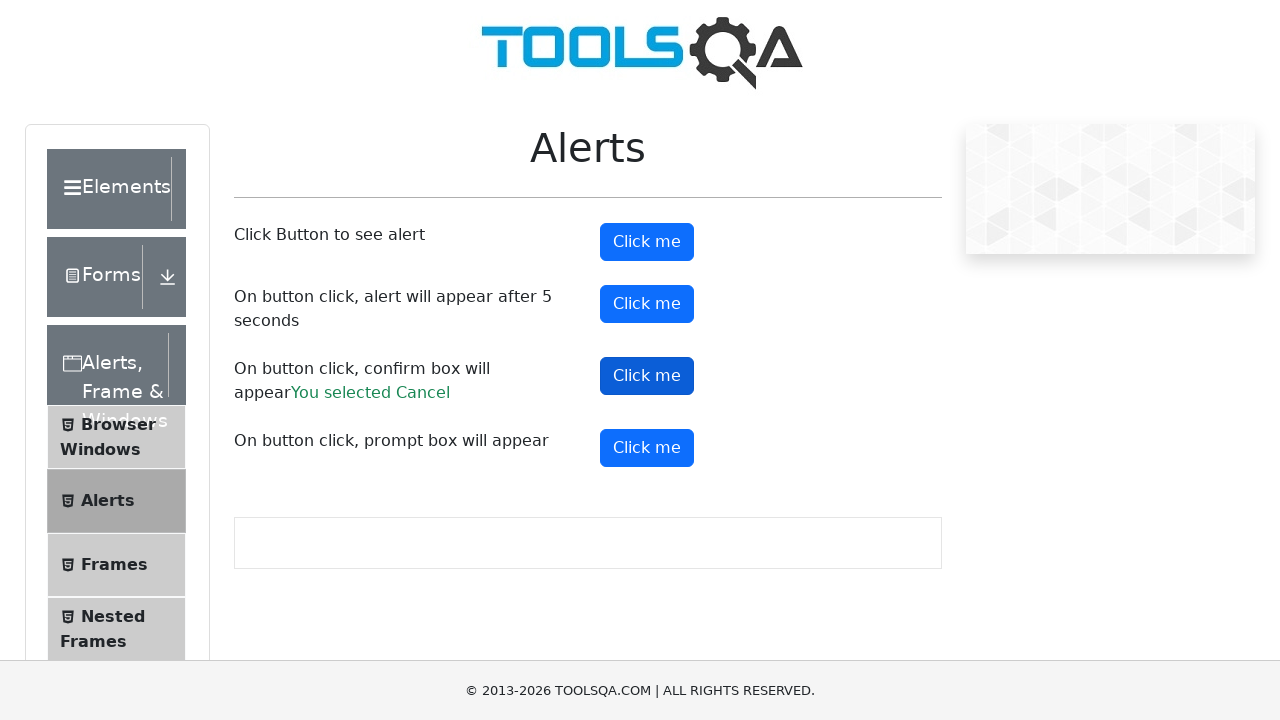